Tests single click functionality by navigating to the Buttons page, clicking the "Click Me" button, and verifying the success message appears.

Starting URL: https://demoqa.com

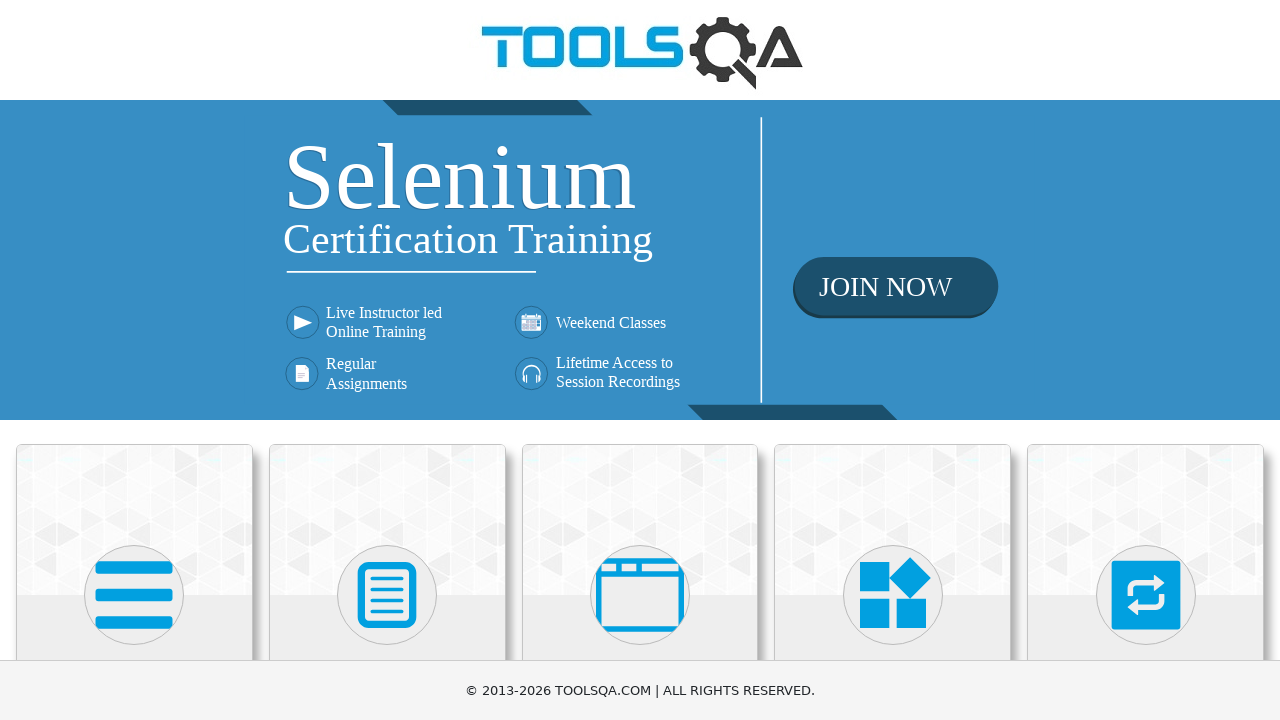

Clicked Elements card on main page at (134, 360) on text=Elements
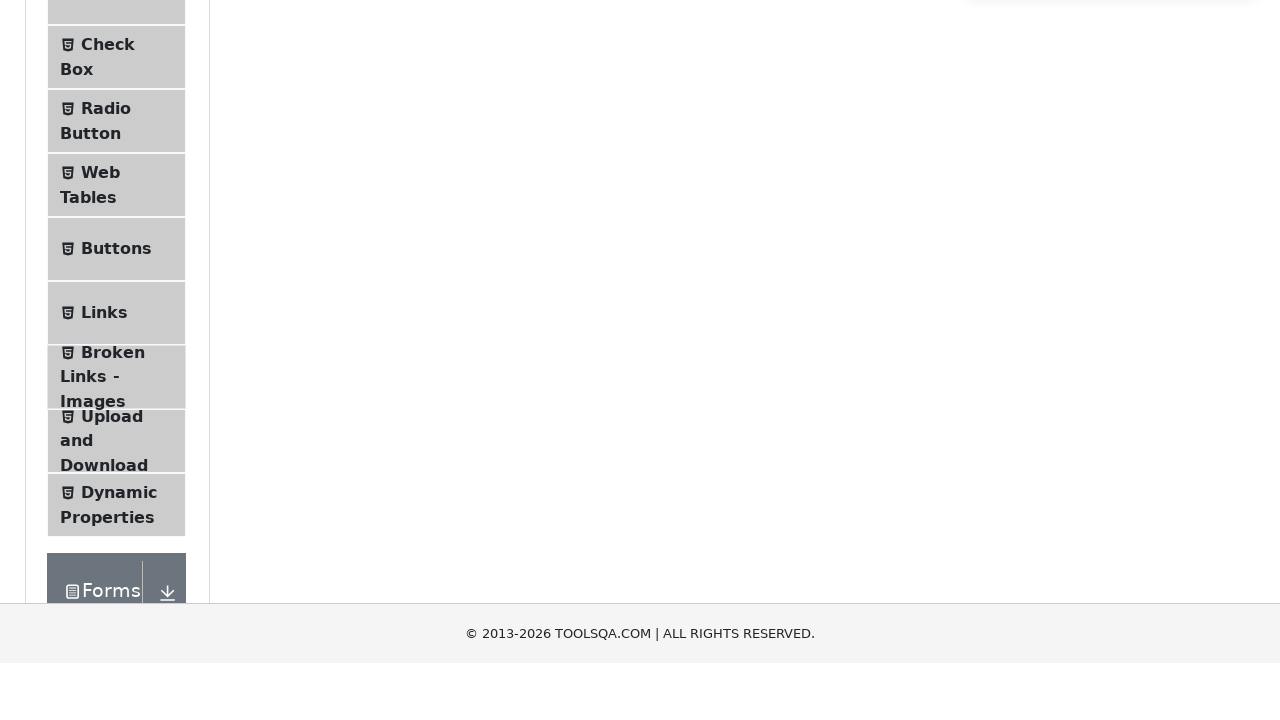

Clicked Buttons in navigation menu at (116, 517) on text=Buttons
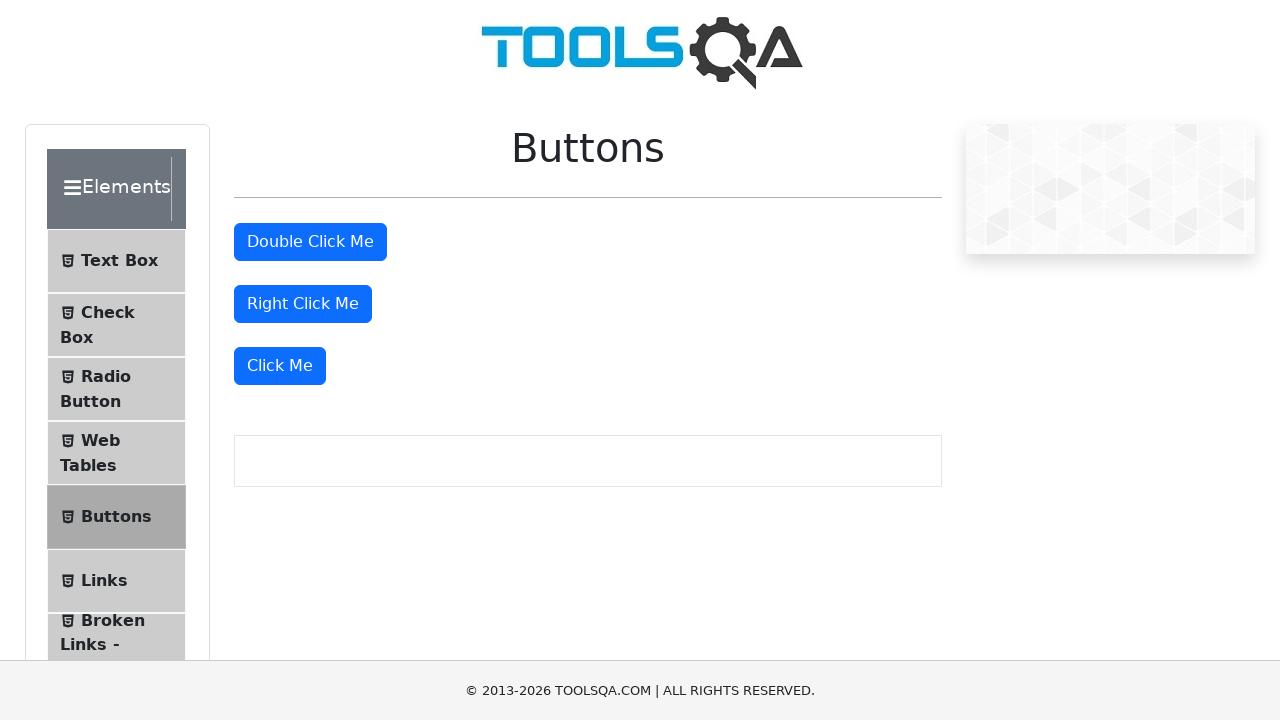

Clicked the 'Click Me' button at (280, 366) on xpath=//button[text()='Click Me']
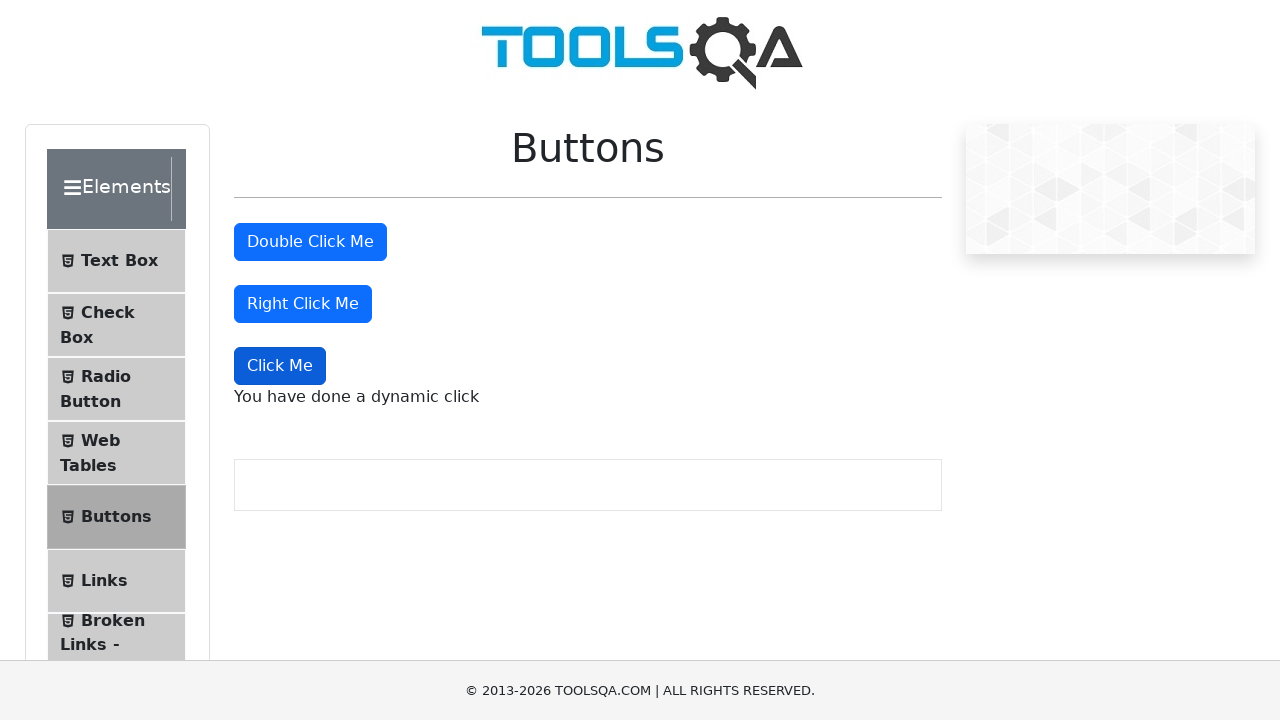

Verified success message appeared after clicking 'Click Me' button
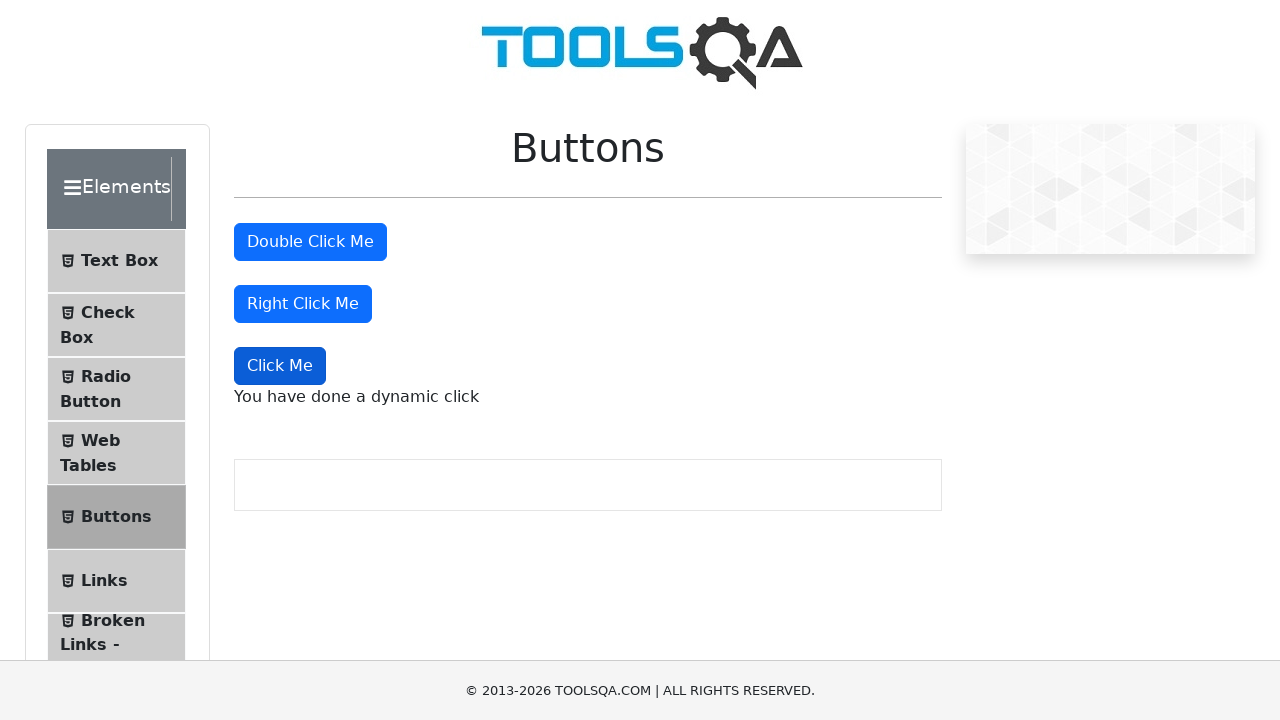

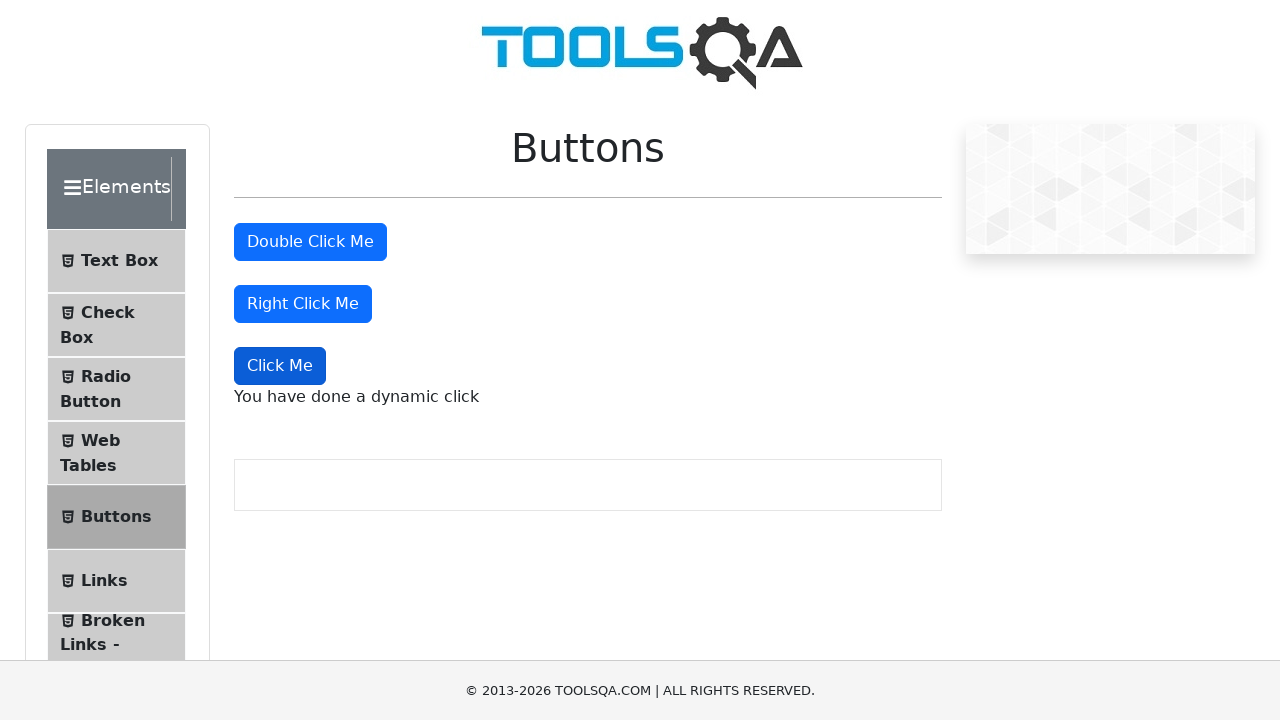